Tests clicking a blue button with dynamic class attributes 3 times and accepting the resulting alert dialog each time on the UI Testing Playground site.

Starting URL: http://uitestingplayground.com/classattr

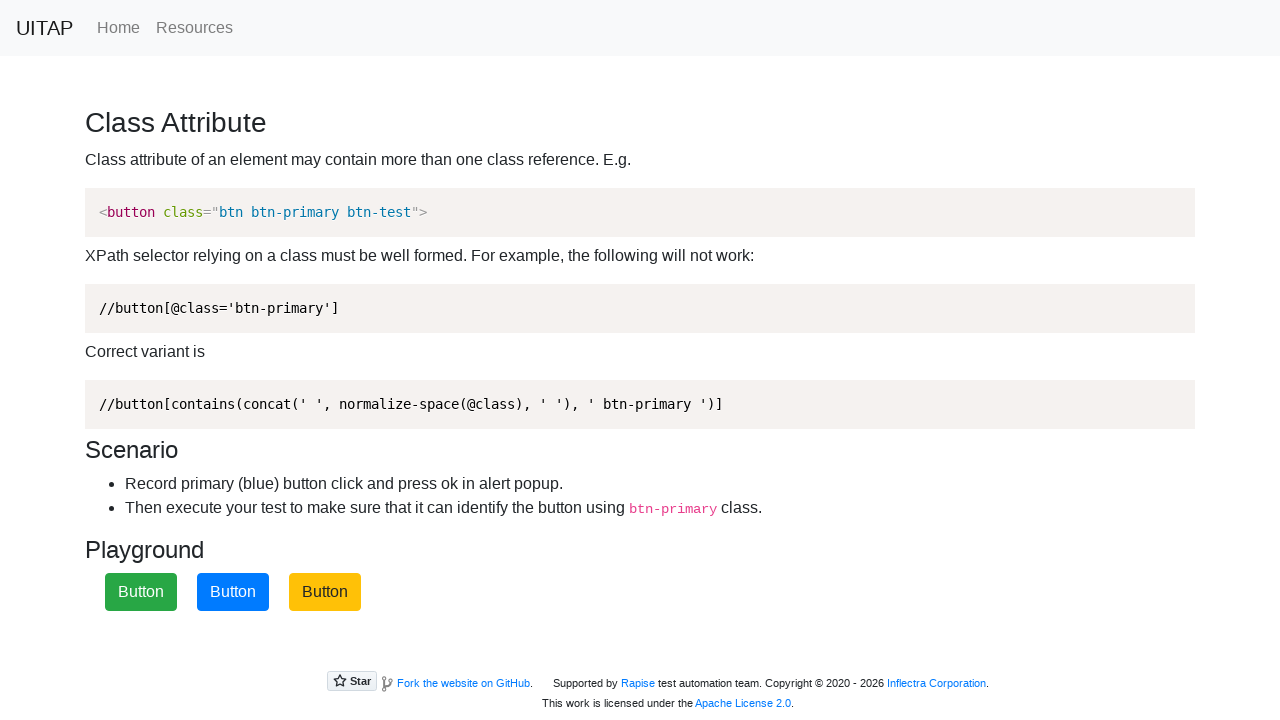

Clicked the blue primary button at (233, 592) on button.btn-primary
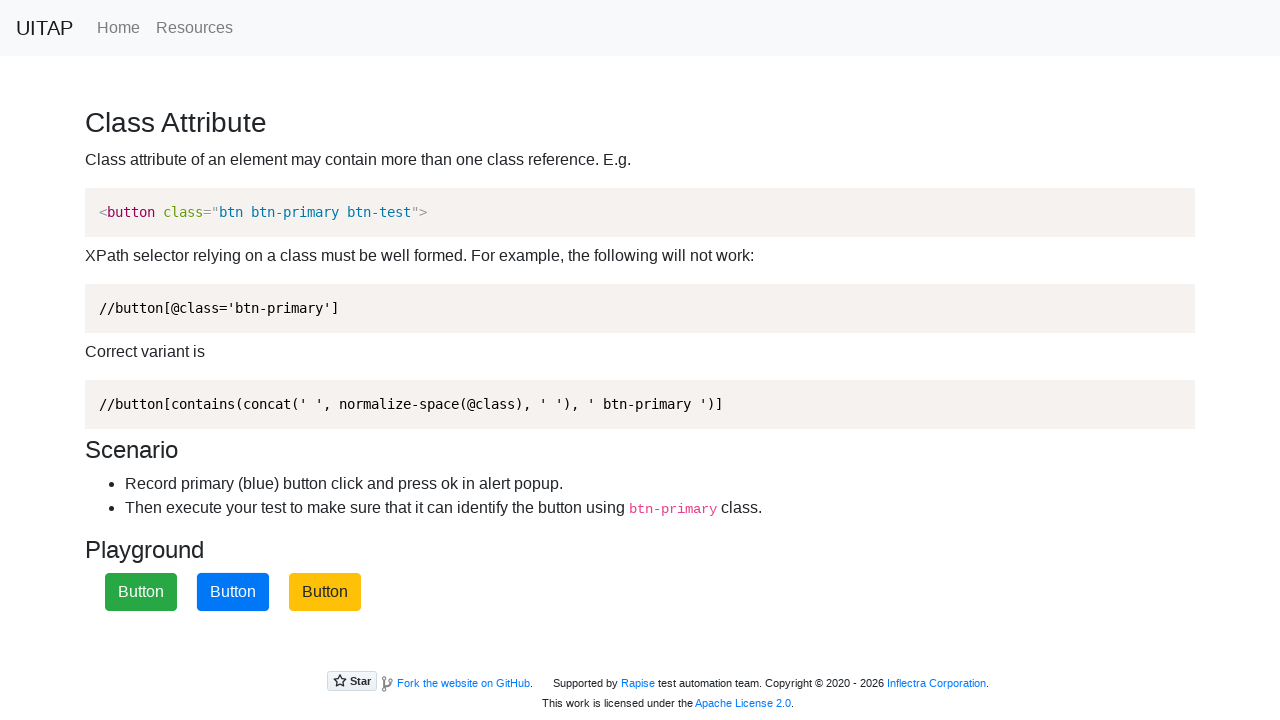

Set up dialog handler to accept alert
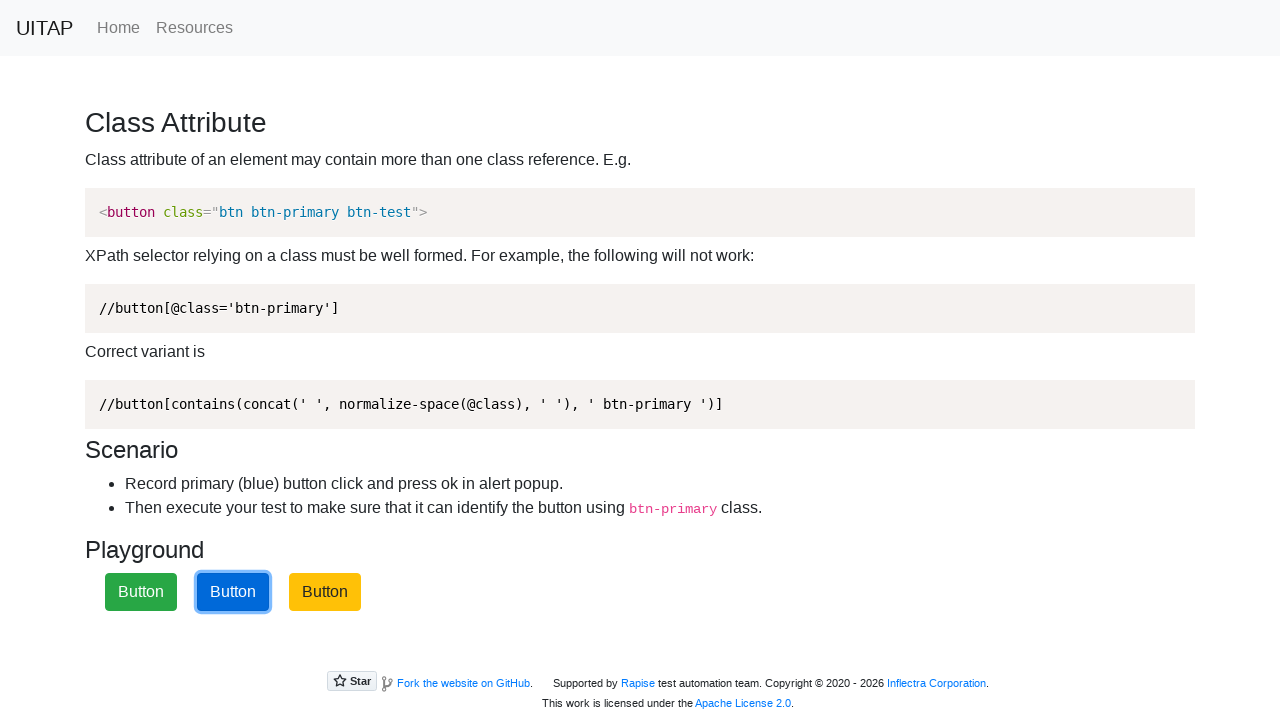

Waited for dialog to be processed
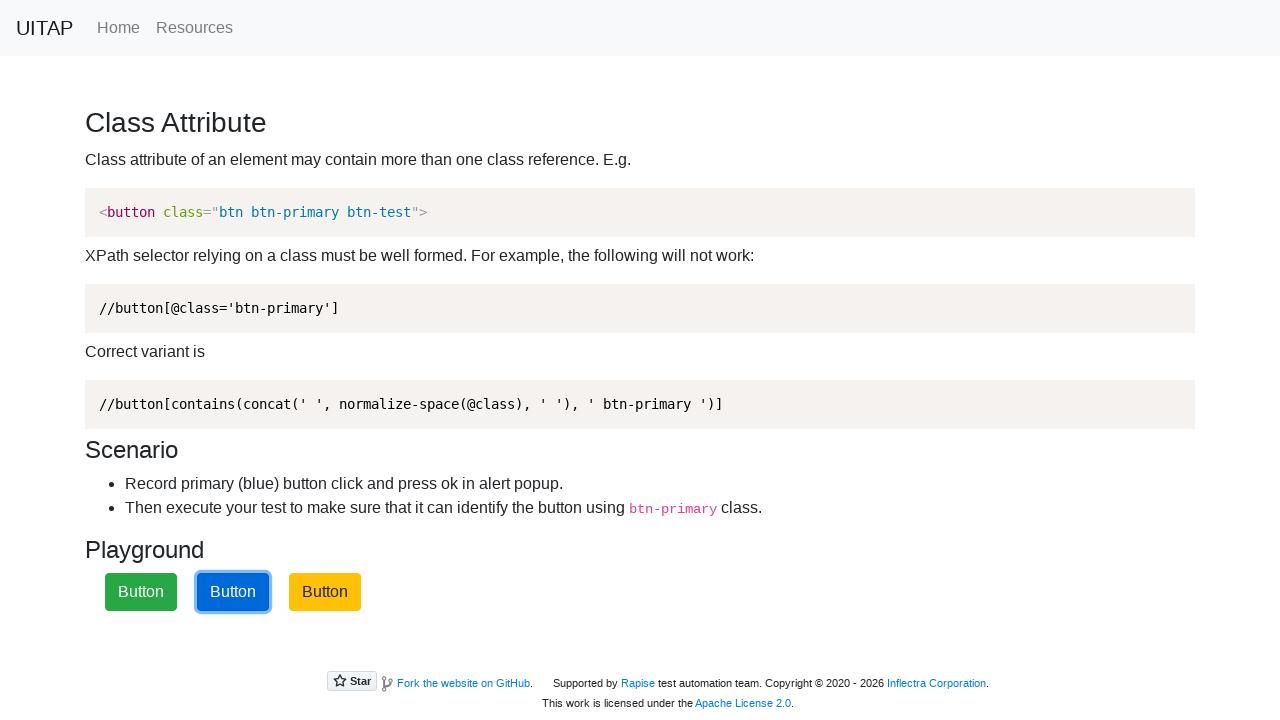

Clicked the blue primary button at (233, 592) on button.btn-primary
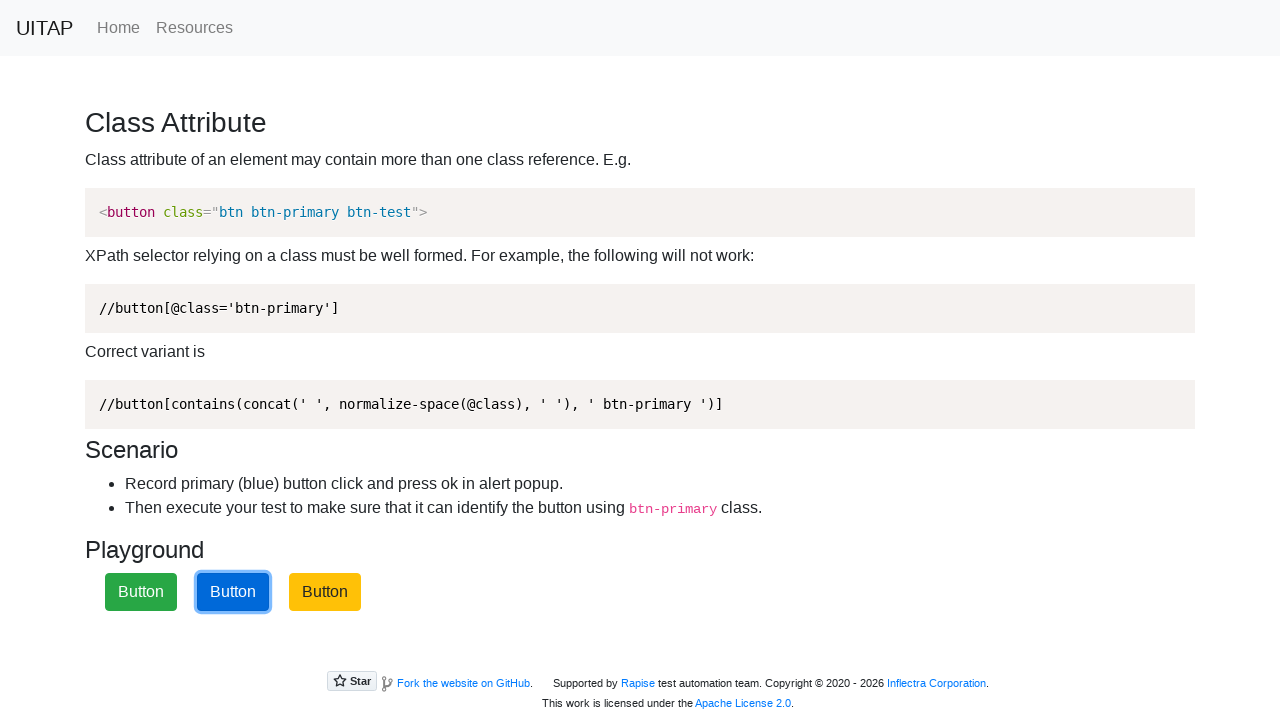

Set up dialog handler to accept alert
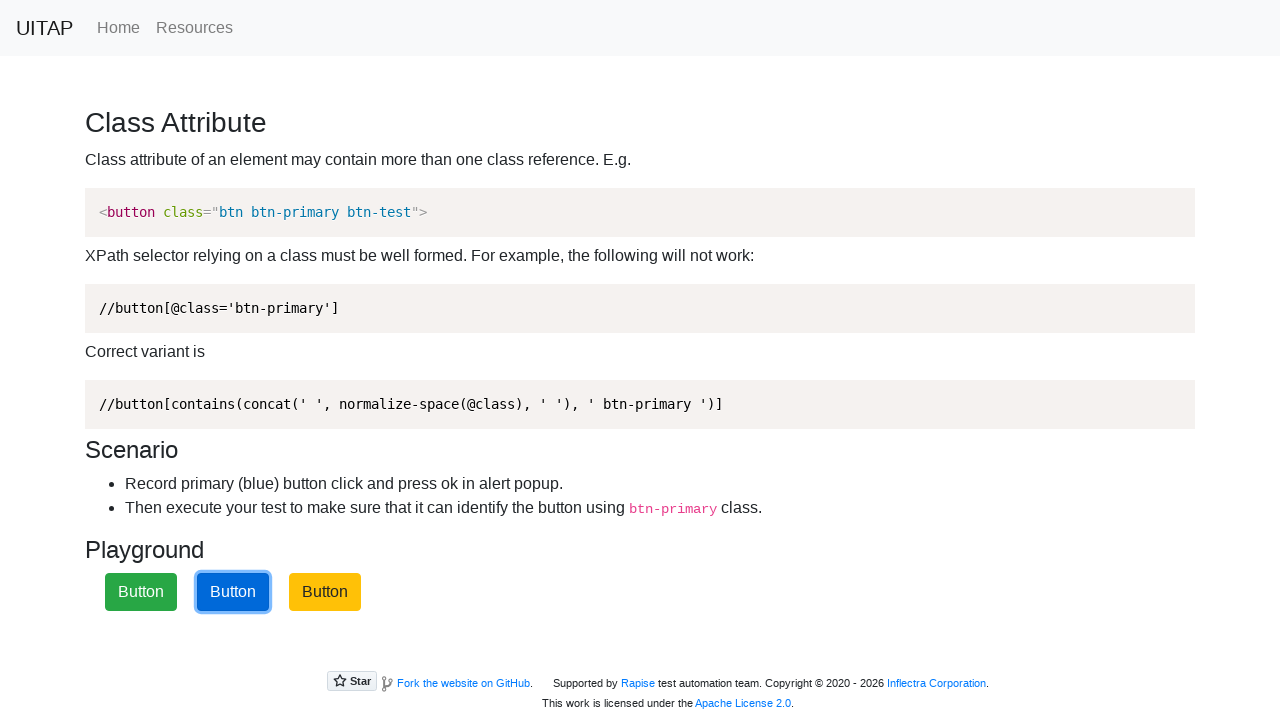

Waited for dialog to be processed
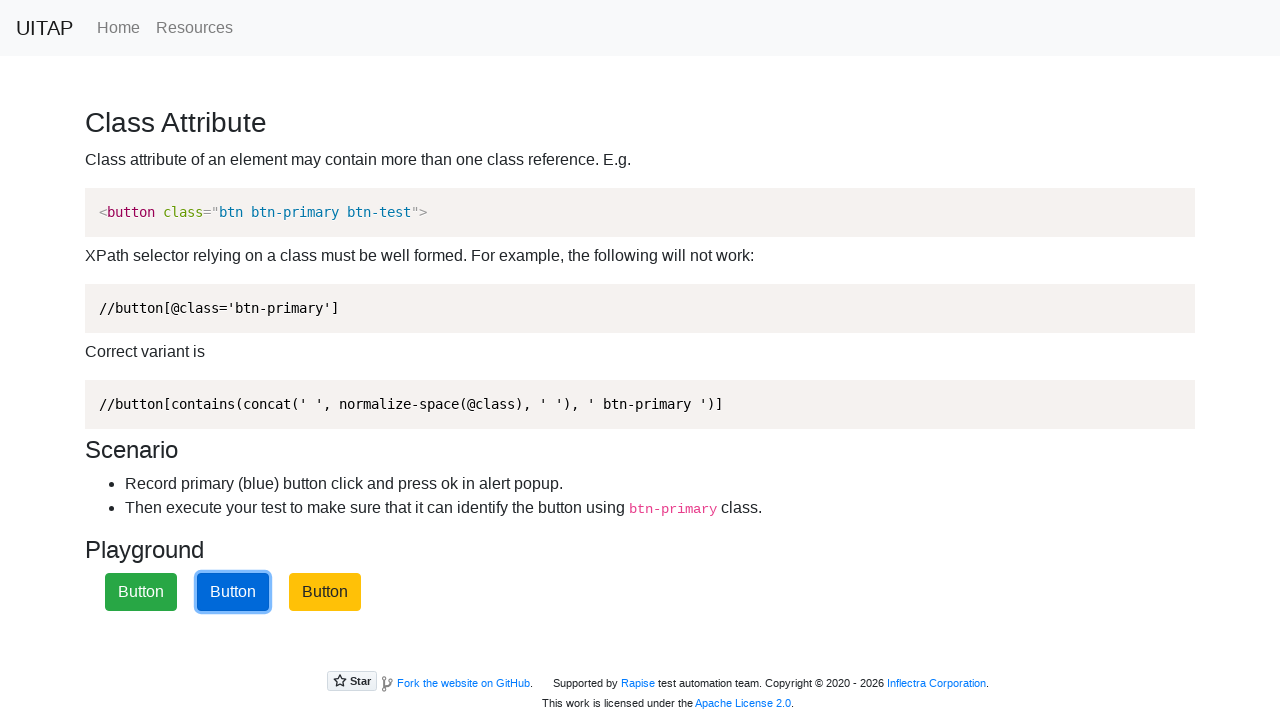

Clicked the blue primary button at (233, 592) on button.btn-primary
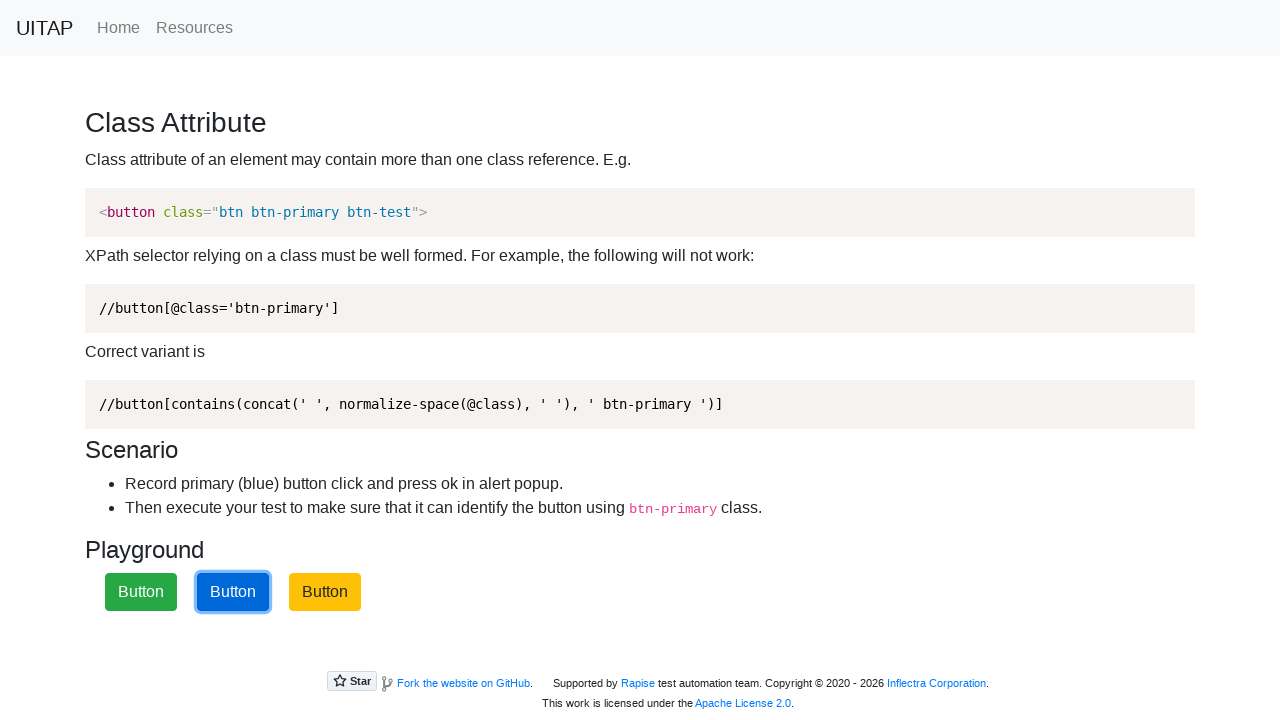

Set up dialog handler to accept alert
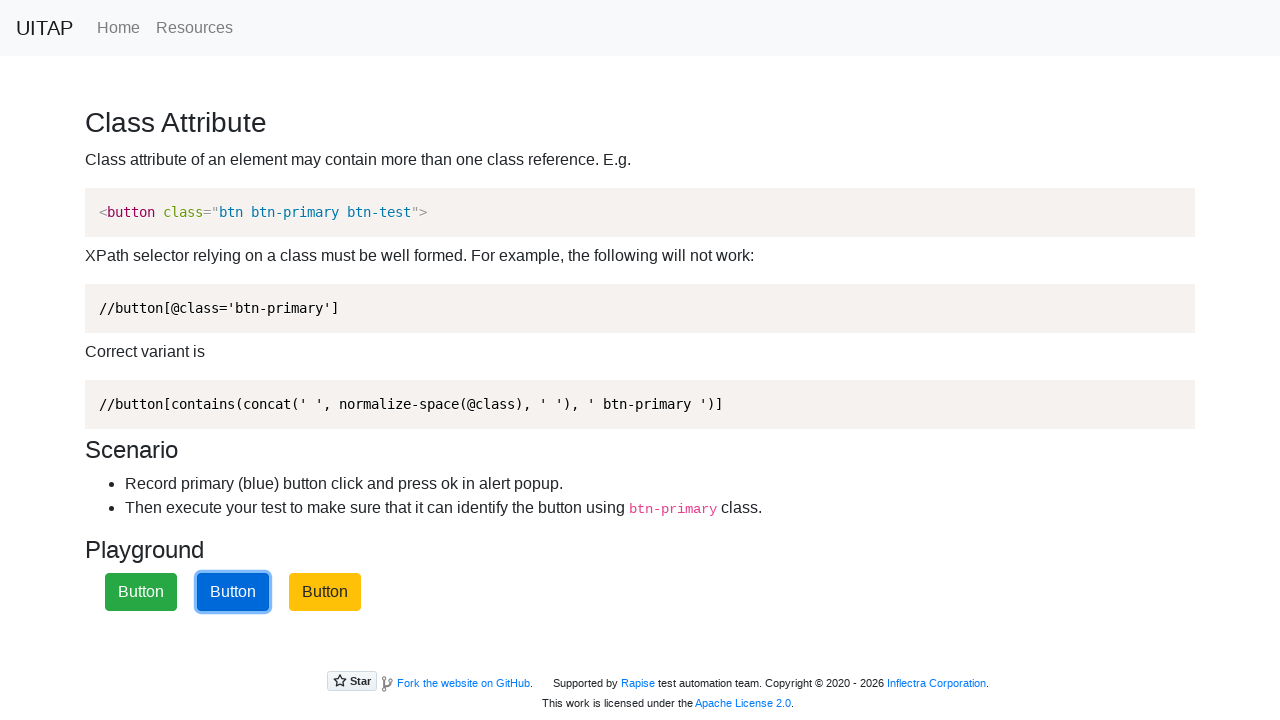

Waited for dialog to be processed
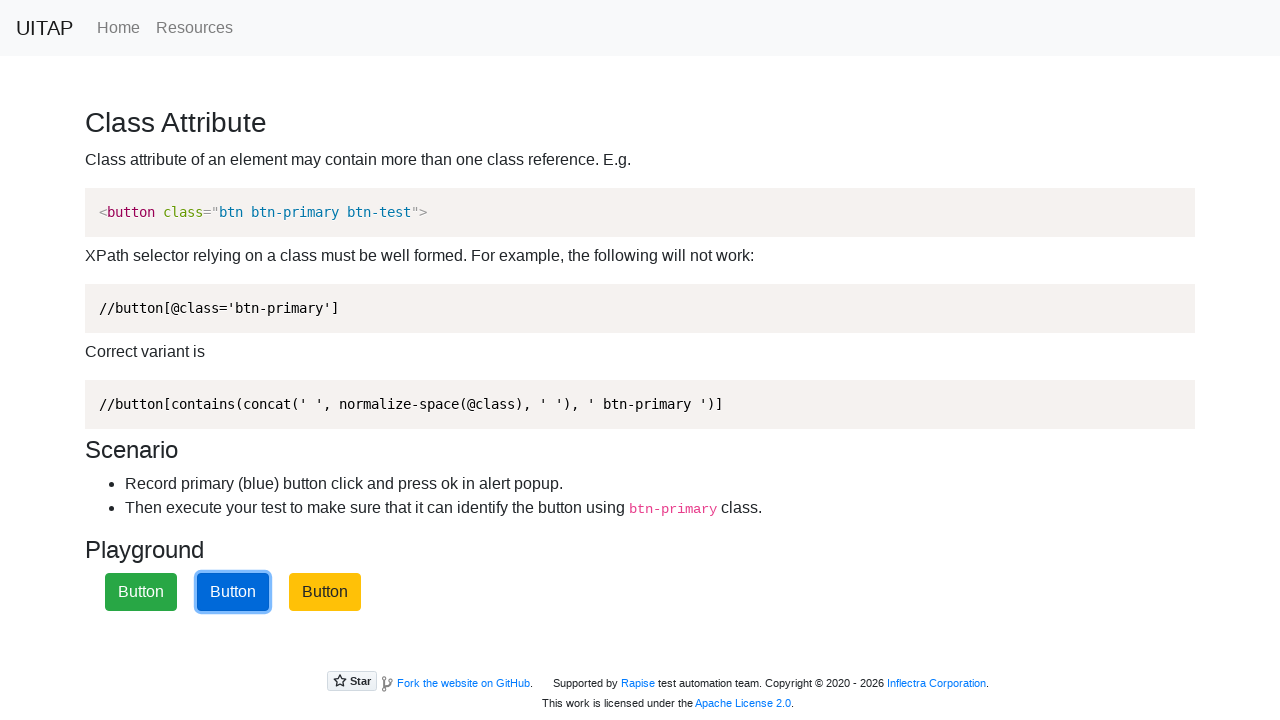

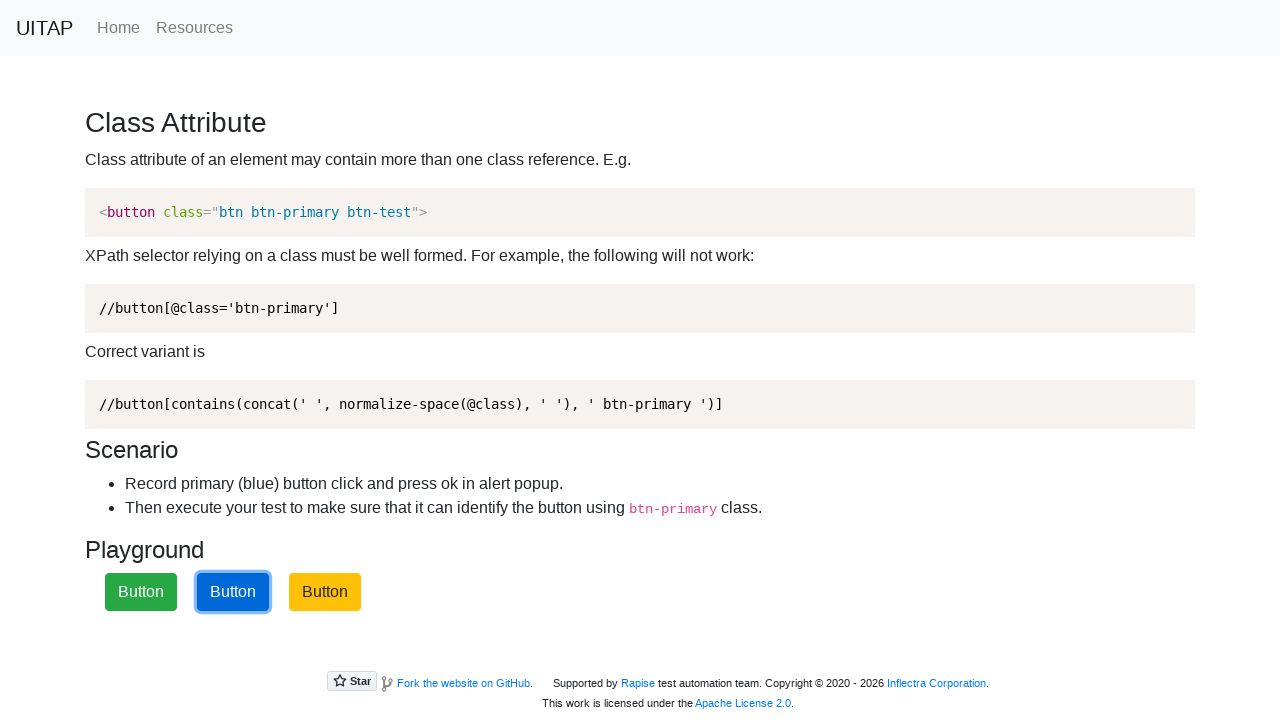